Tests an e-commerce flow by adding vegetables (Brocolli and Cucumber) to the cart, proceeding to checkout, and applying a promo code to verify the discount is applied.

Starting URL: https://rahulshettyacademy.com/seleniumPractise/#/

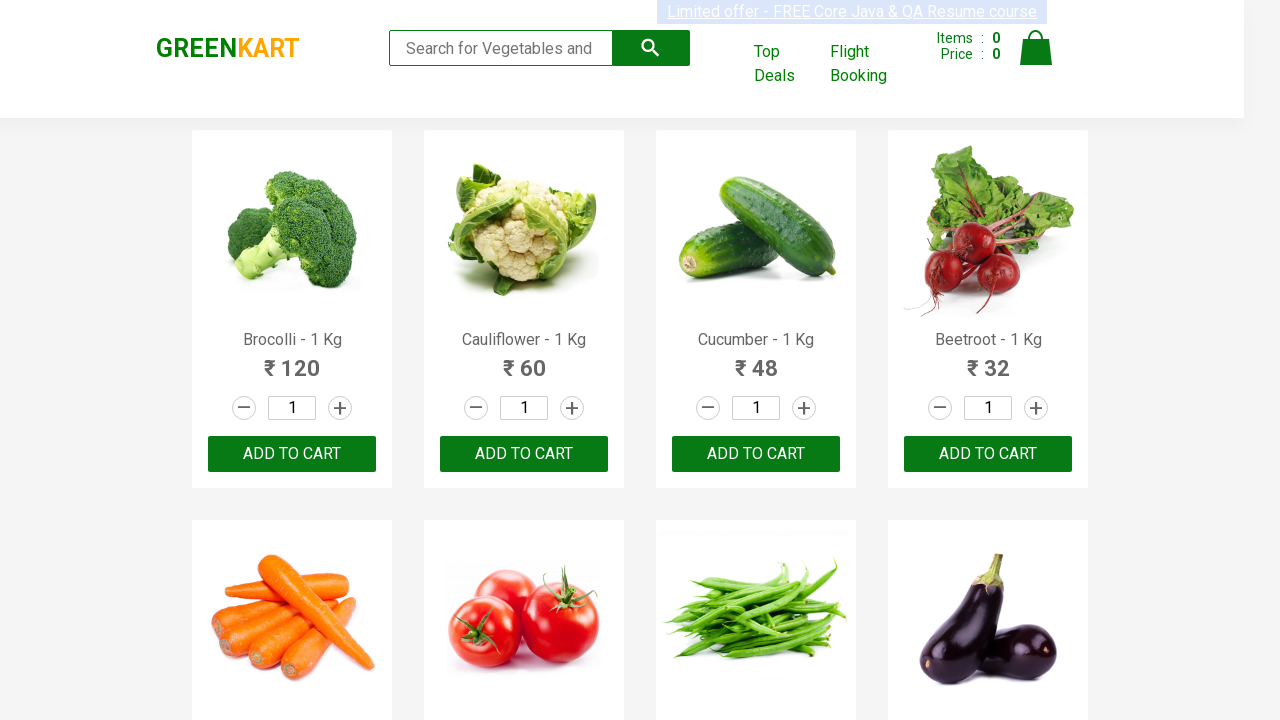

Product list loaded - waited for h4.product-name selector
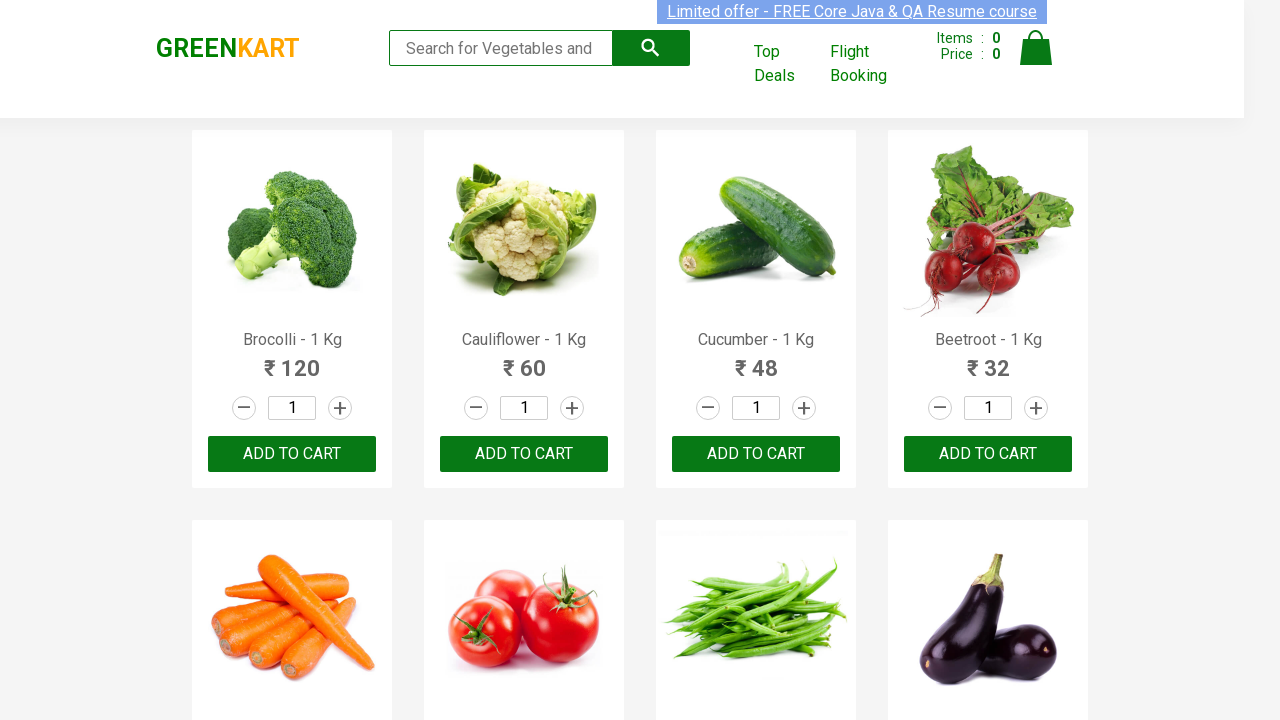

Added 'Brocolli - 1 Kg' to cart at (292, 454) on div.product-action button >> nth=0
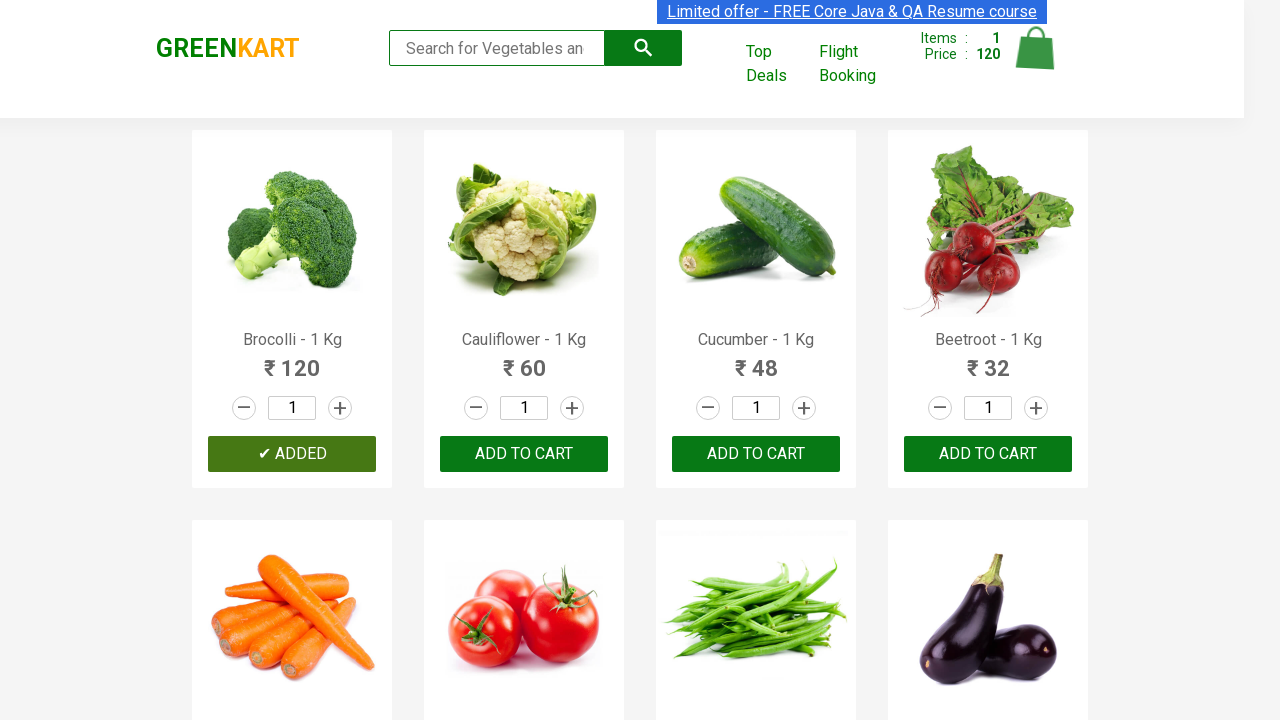

Waited 1 second before adding next item
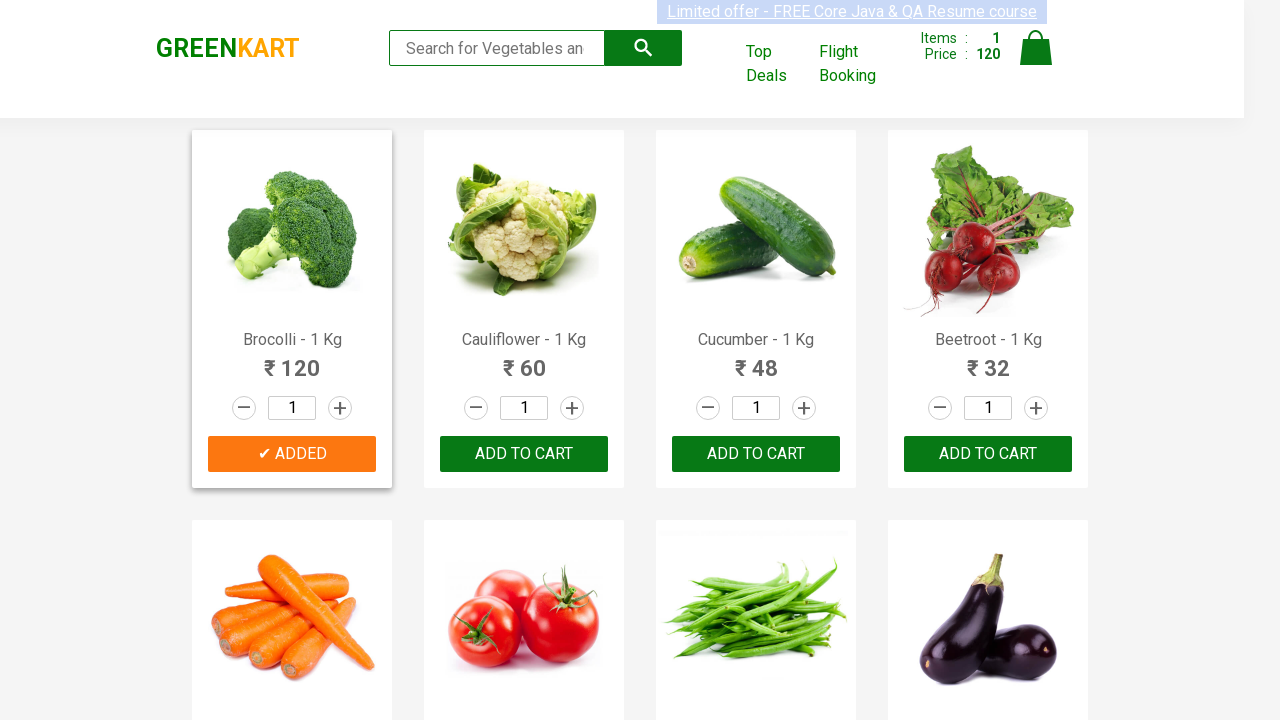

Added 'Cucumber - 1 Kg' to cart at (756, 454) on div.product-action button >> nth=2
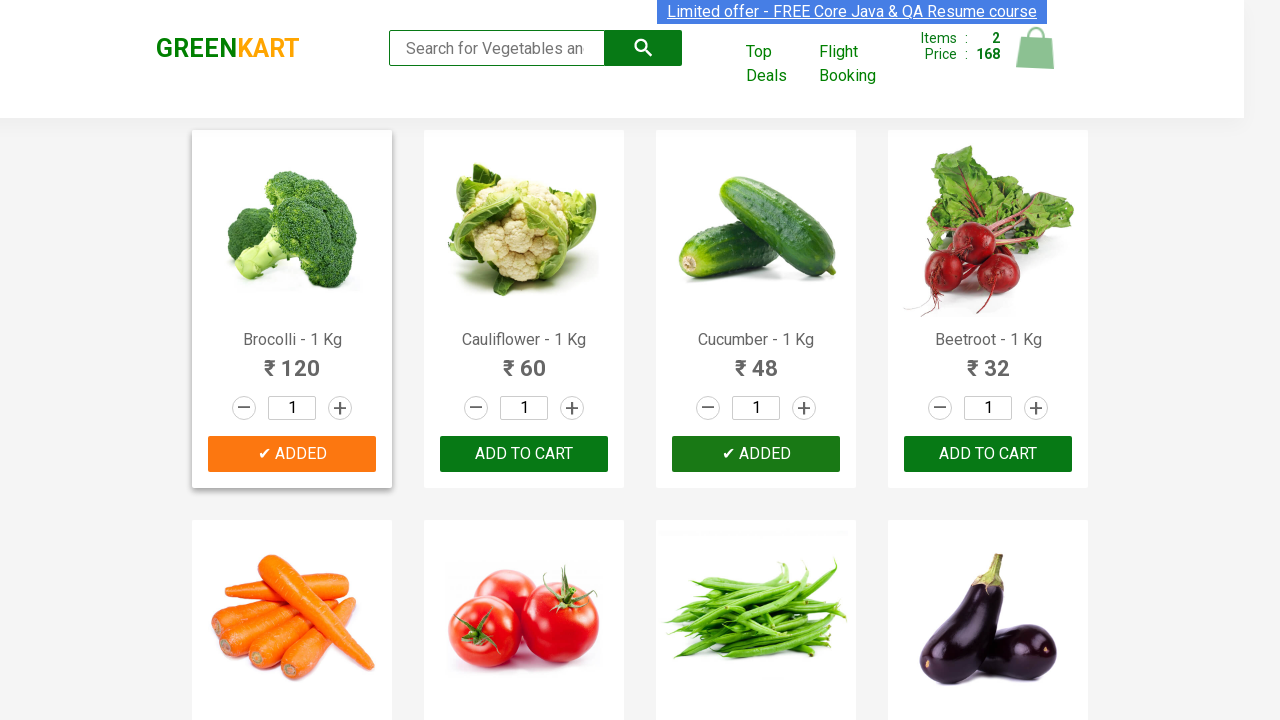

Waited 1 second before adding next item
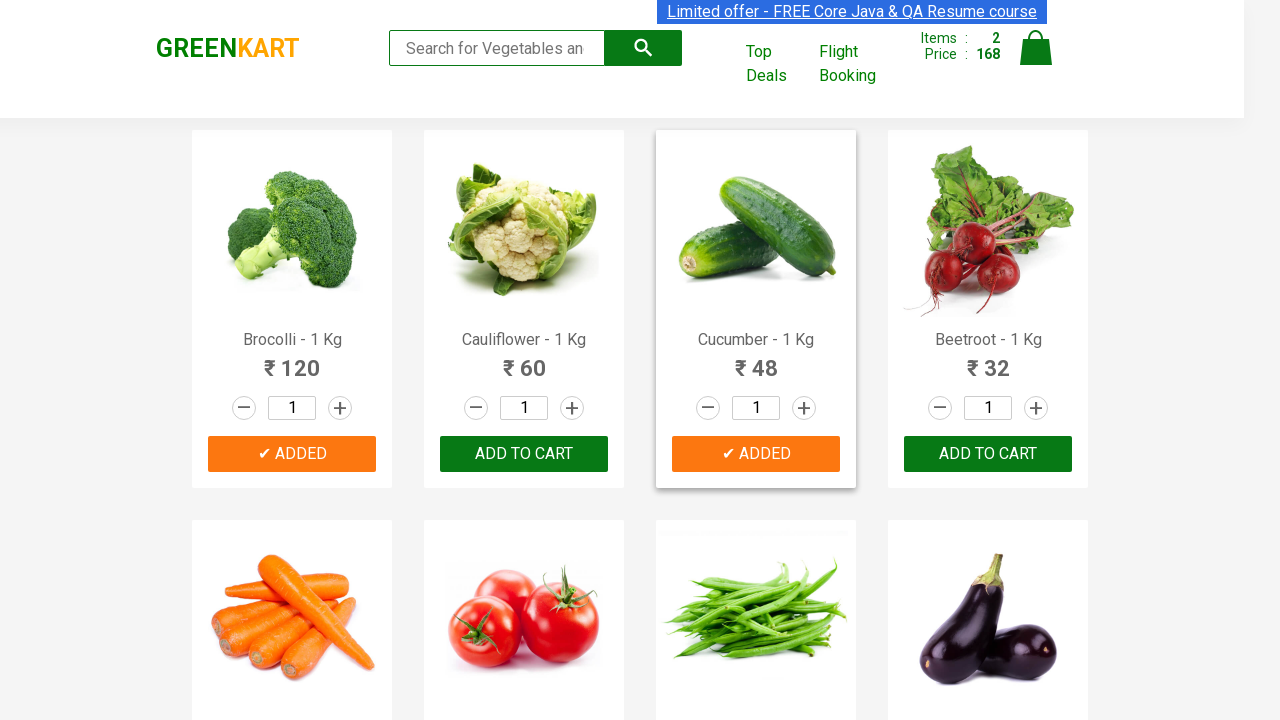

Clicked Cart icon at (1036, 48) on img[alt='Cart']
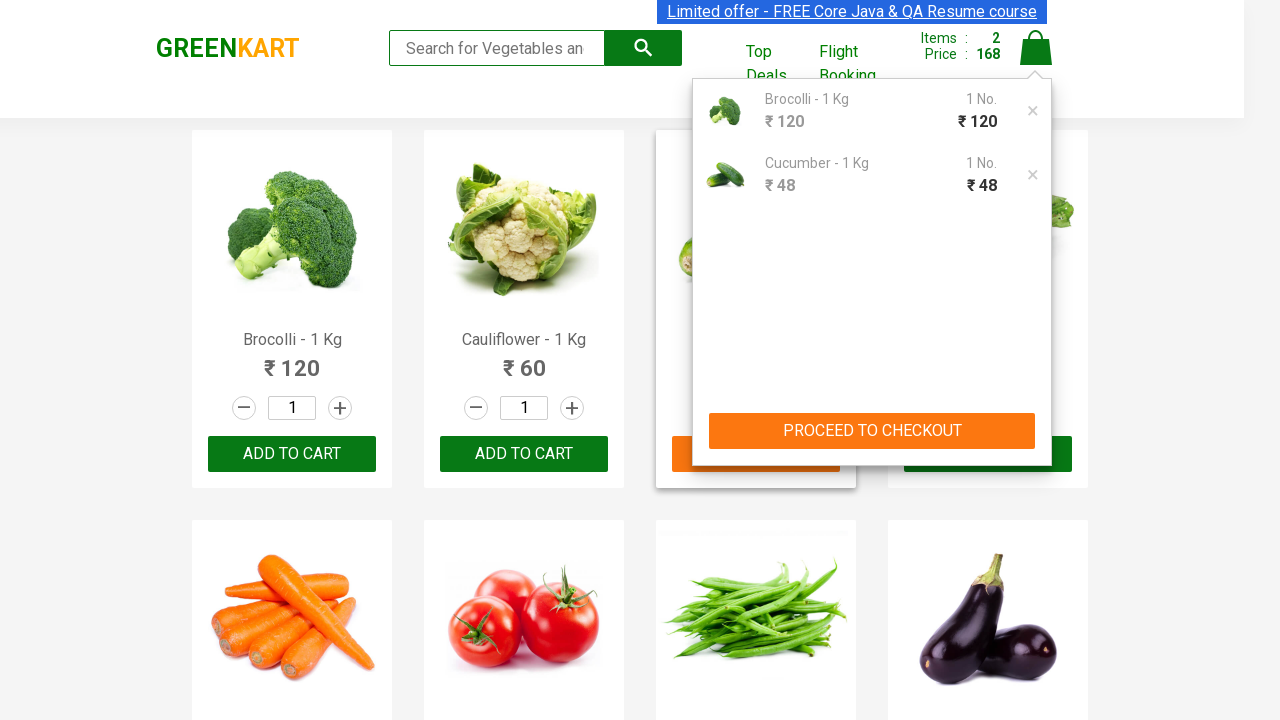

Clicked PROCEED TO CHECKOUT button at (872, 431) on button:has-text('PROCEED TO CHECKOUT')
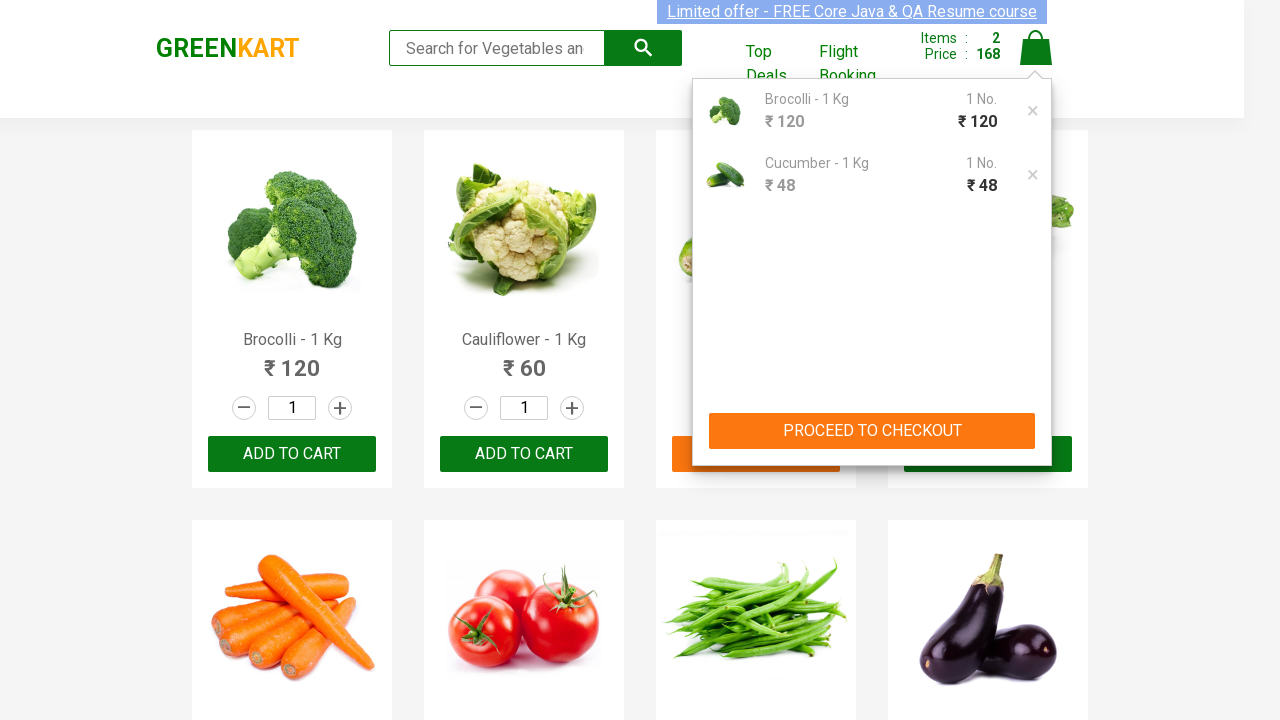

Checkout page loaded - promo button visible
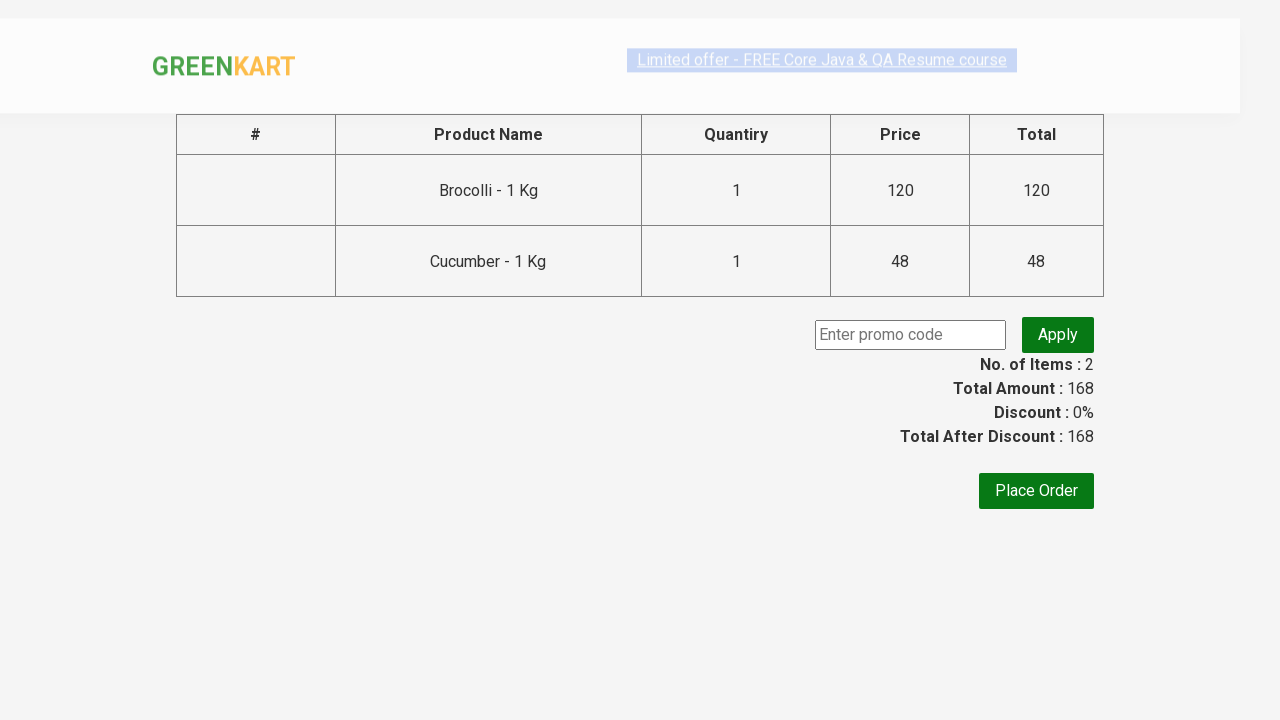

Entered promo code 'rahulshettyacademy' on .promoCode
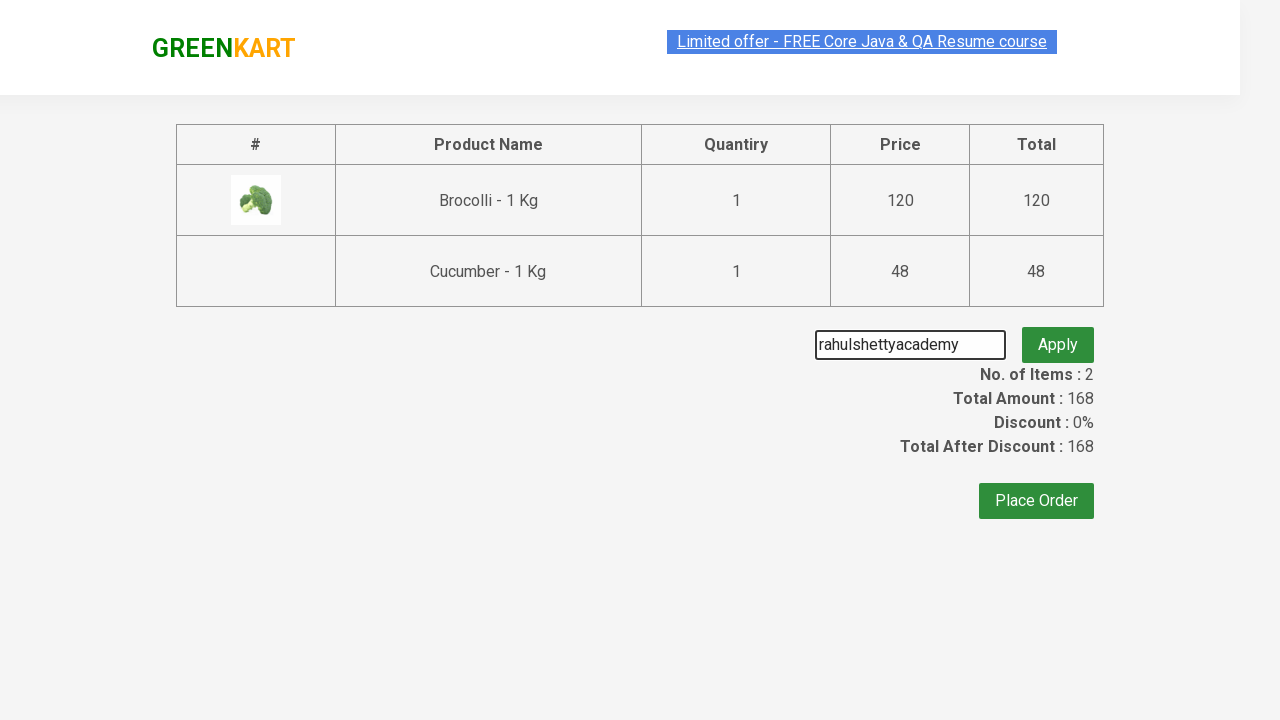

Clicked Apply promo button at (1058, 335) on button.promoBtn
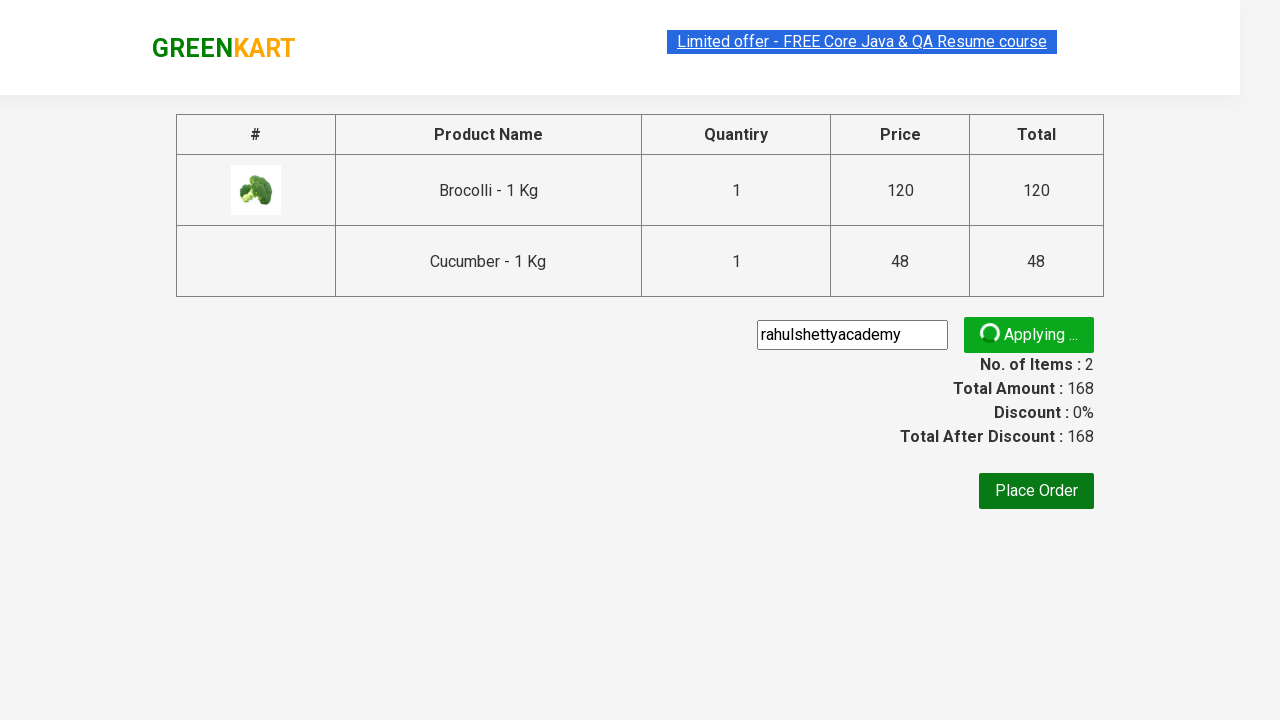

Promo code applied successfully - discount verified
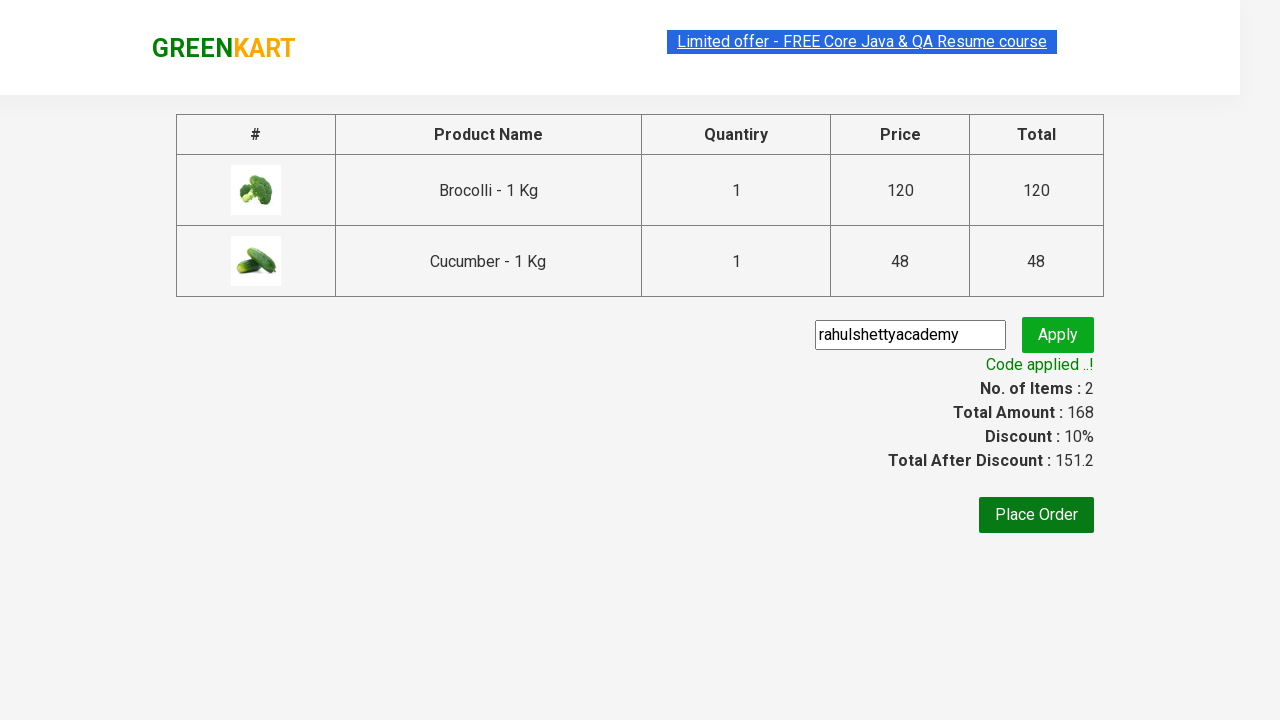

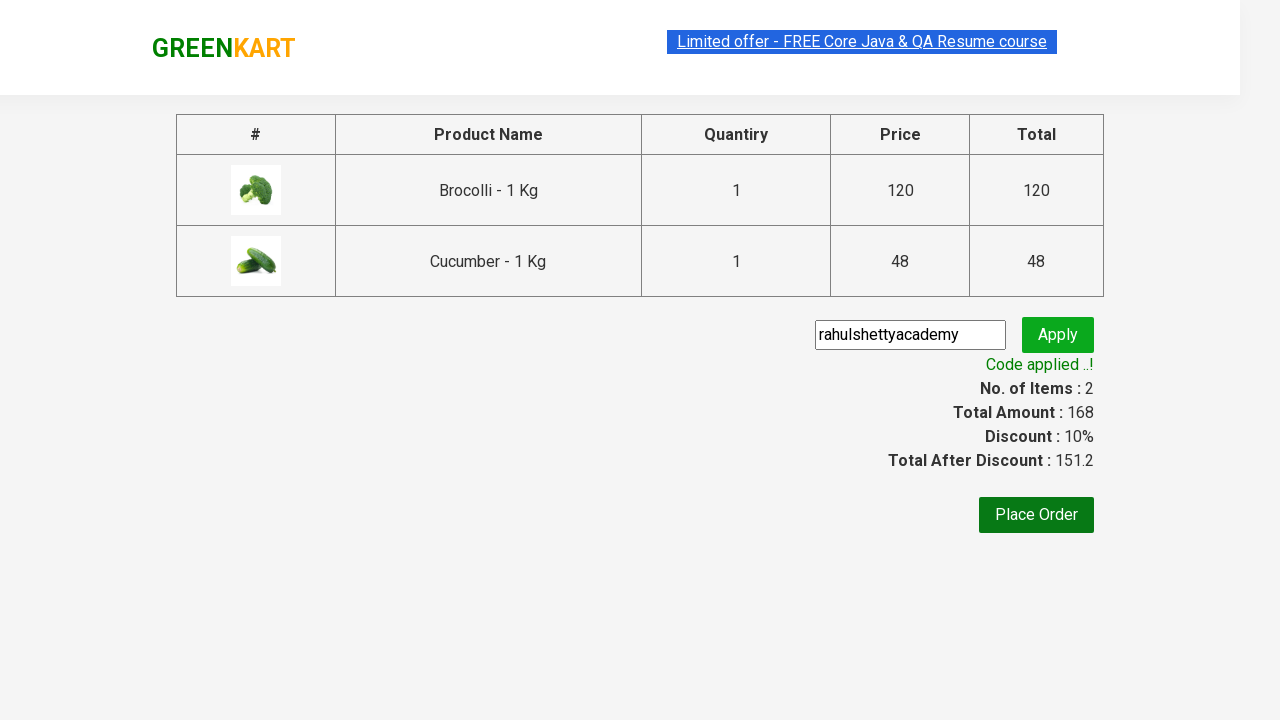